Tests keyboard actions by filling a firstname field with shift key pressed to simulate uppercase input

Starting URL: https://awesomeqa.com/practice.html

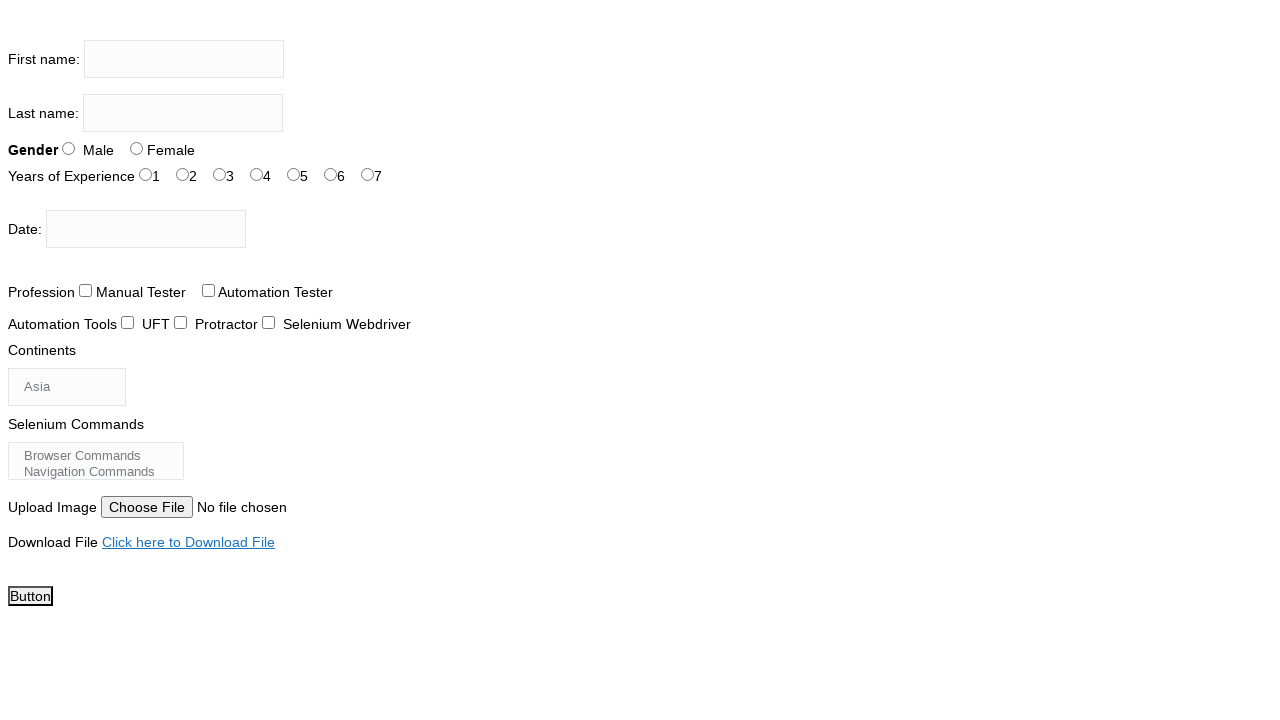

Navigated to practice form page
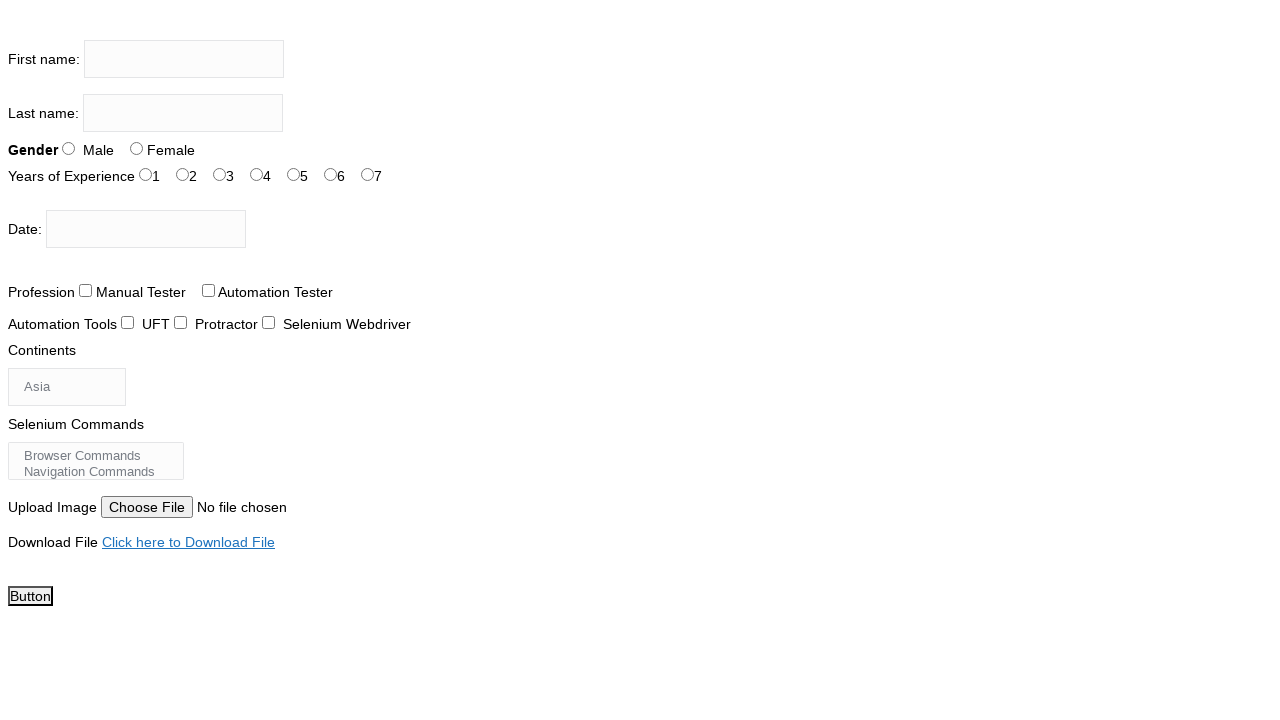

Located firstname input field
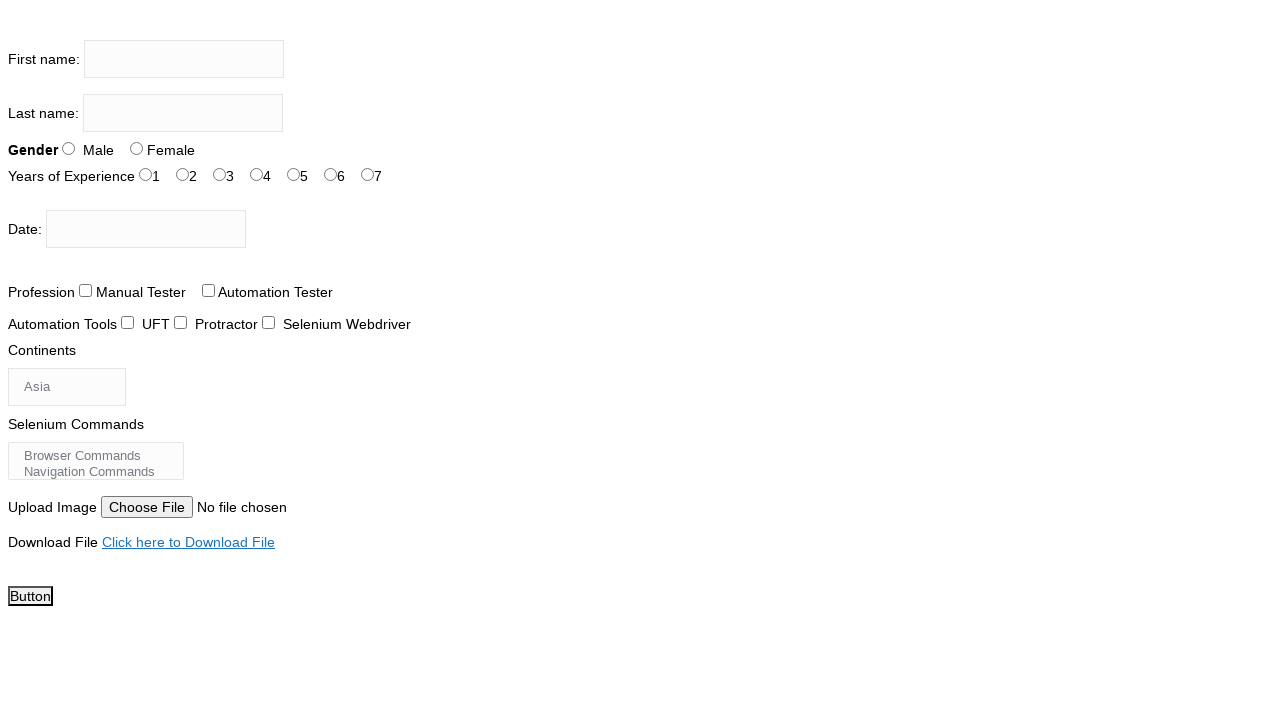

Filled firstname field with 'SHOBHA' using shift key simulation on xpath=//input[@name='firstname']
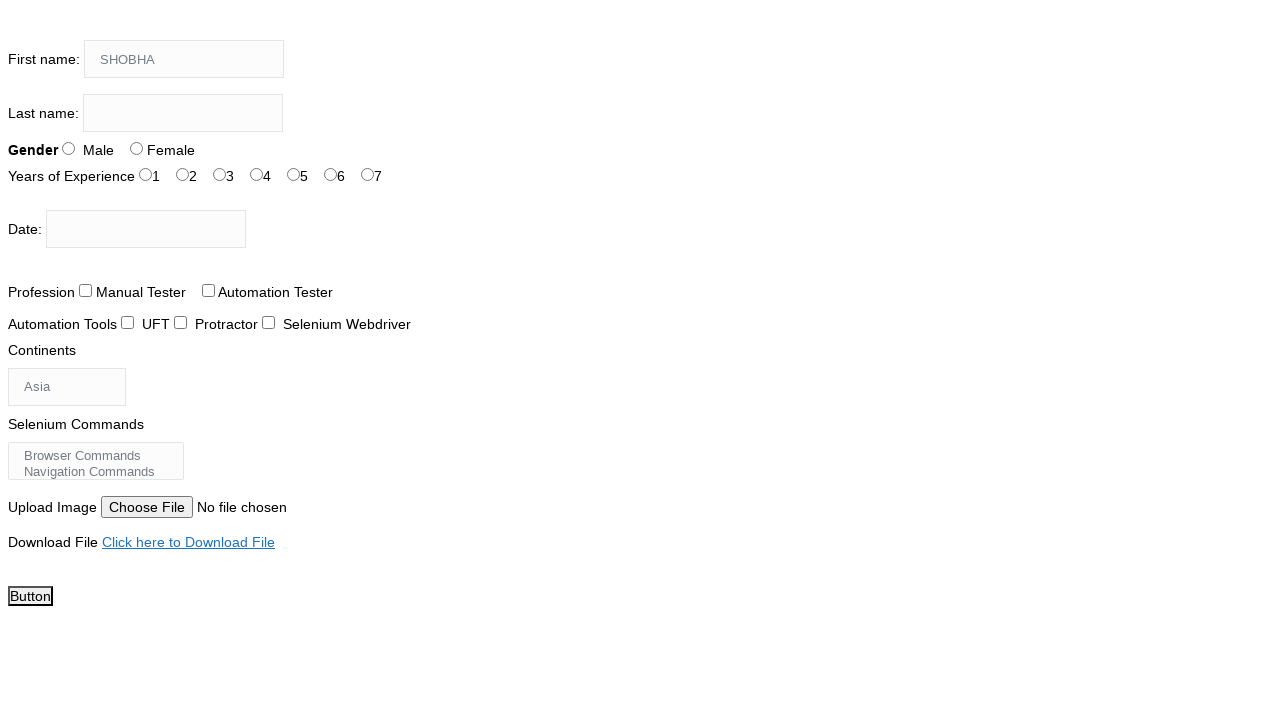

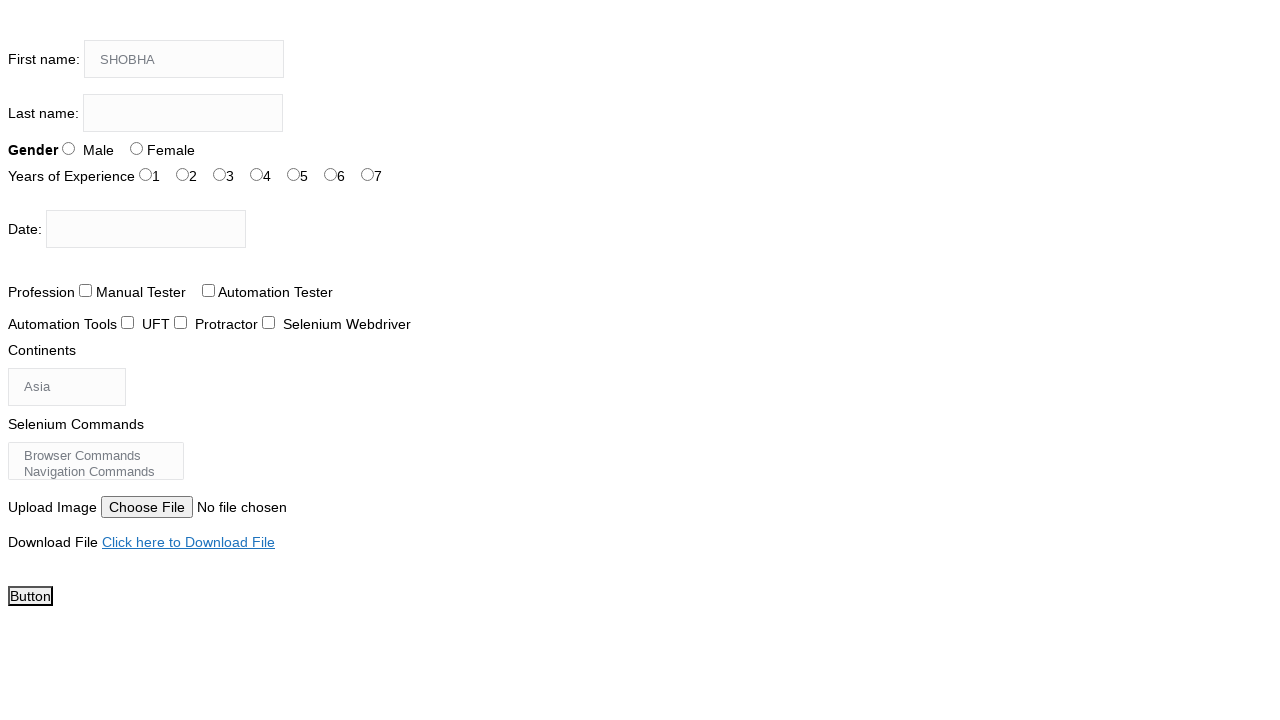